Tests handling a JavaScript confirmation dialog by clicking the Confirmation Alert button, first dismissing it to verify "Cancel" behavior, then accepting it to verify "OK" behavior.

Starting URL: https://testautomationpractice.blogspot.com/

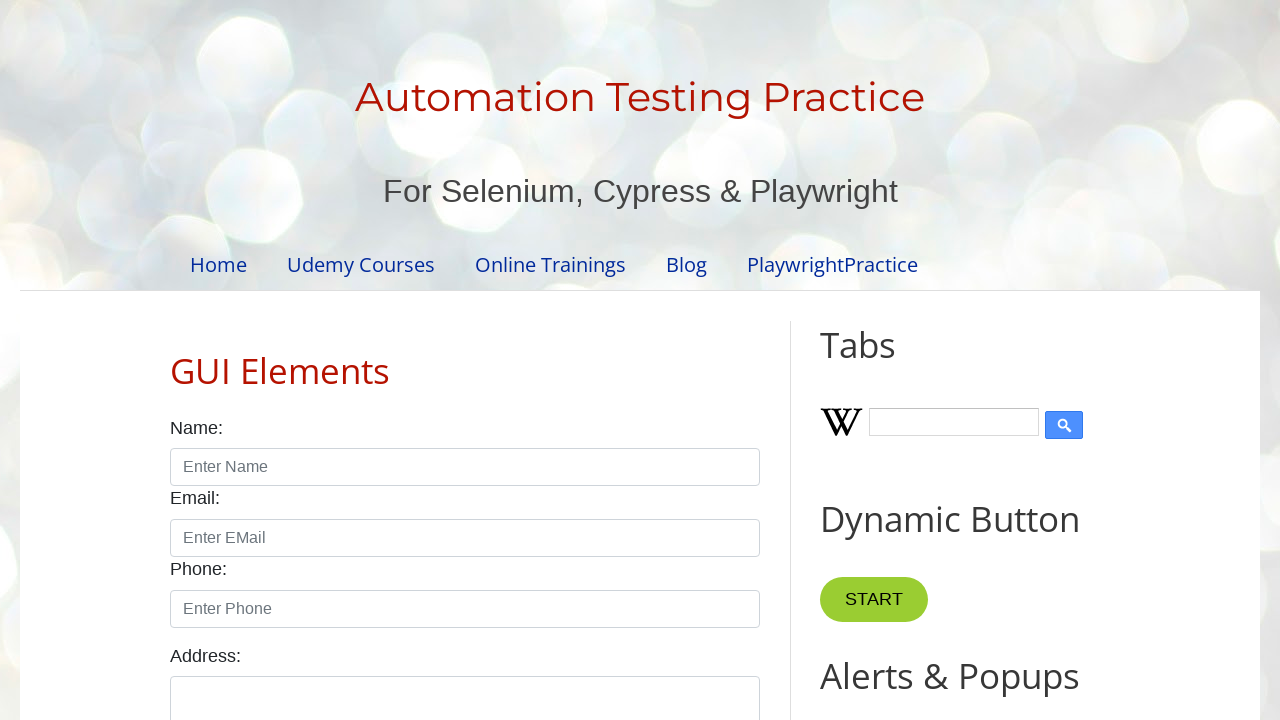

Set up dialog handler to dismiss confirmation dialog
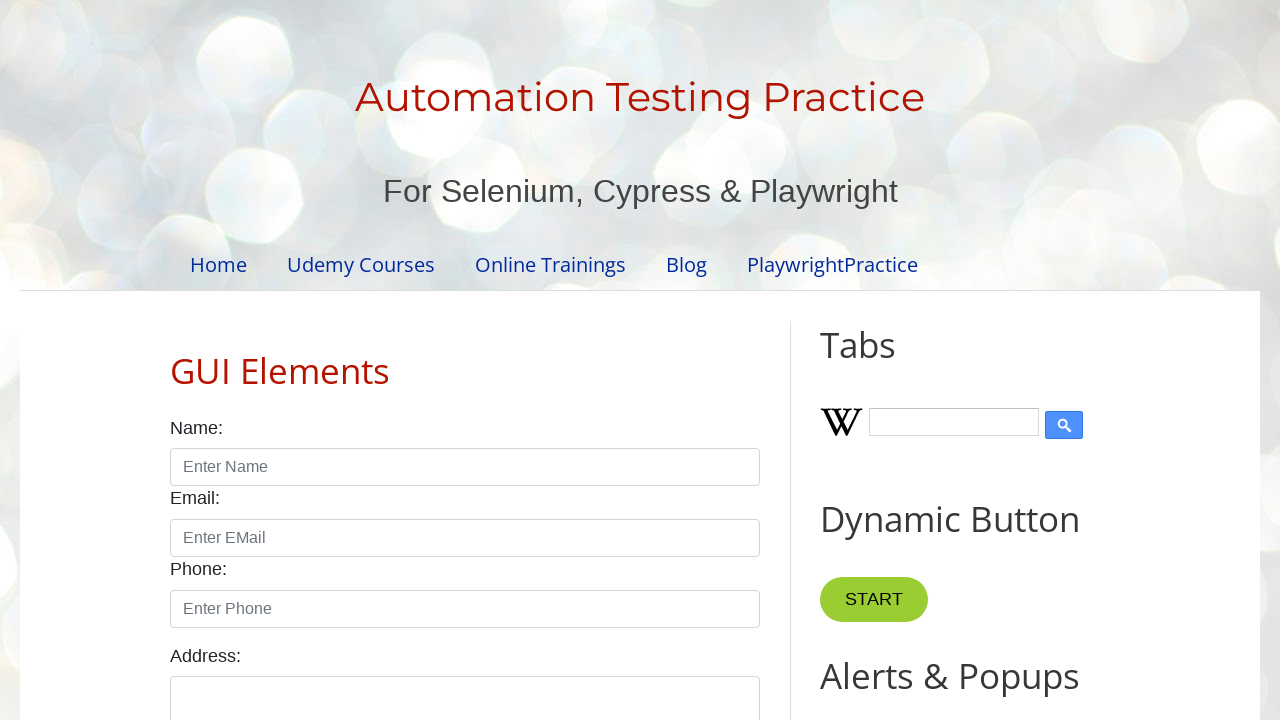

Clicked Confirmation Alert button at (912, 360) on xpath=//button[@onclick='myFunctionConfirm()']
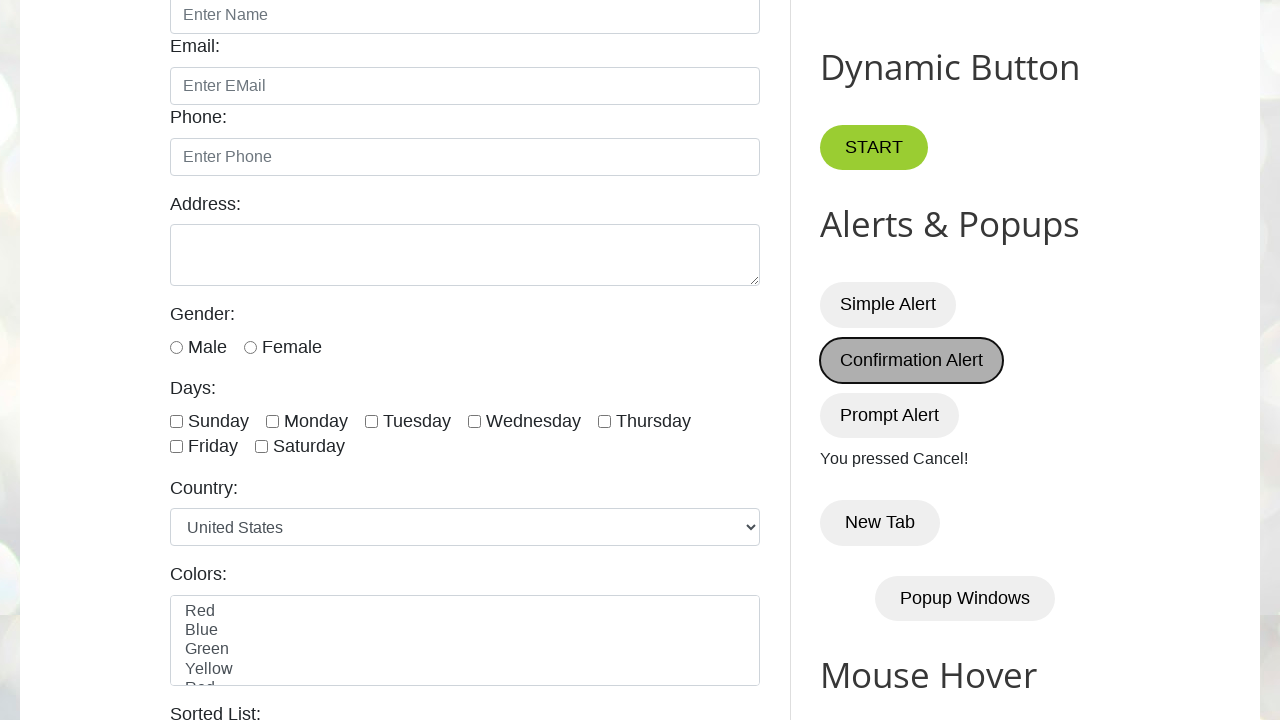

Waited for demo element to appear
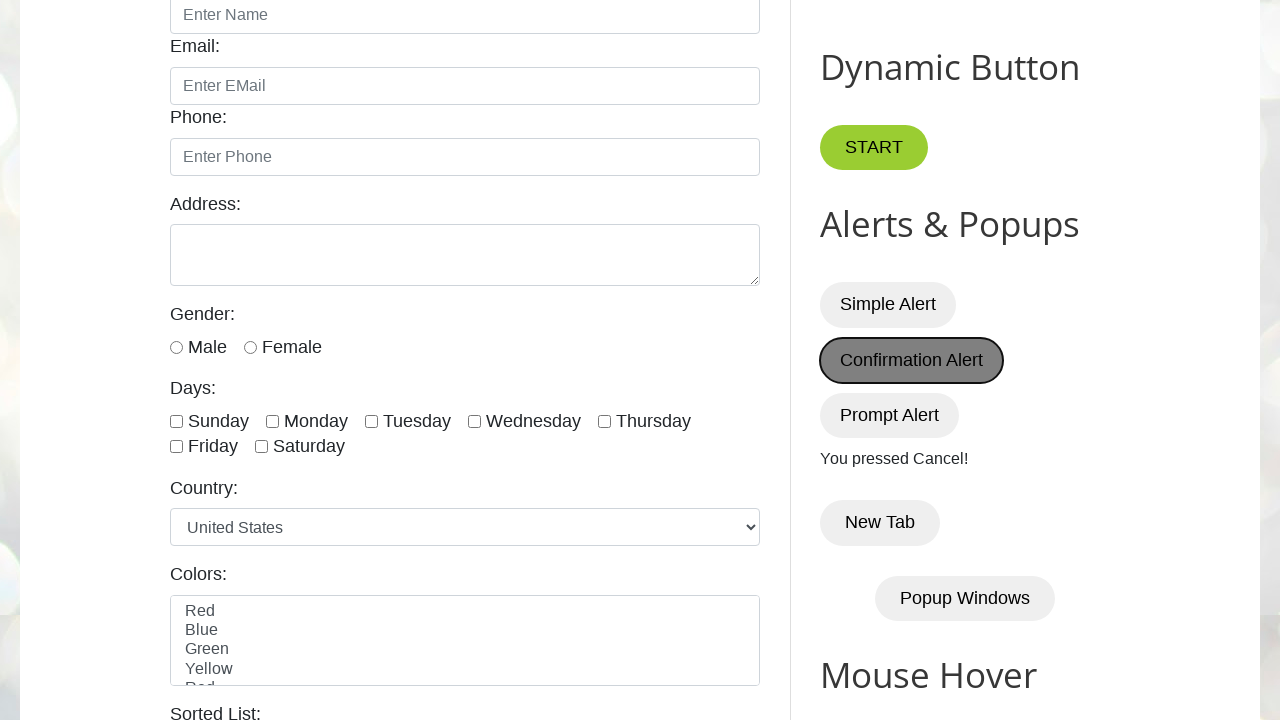

Verified that Cancel button was pressed
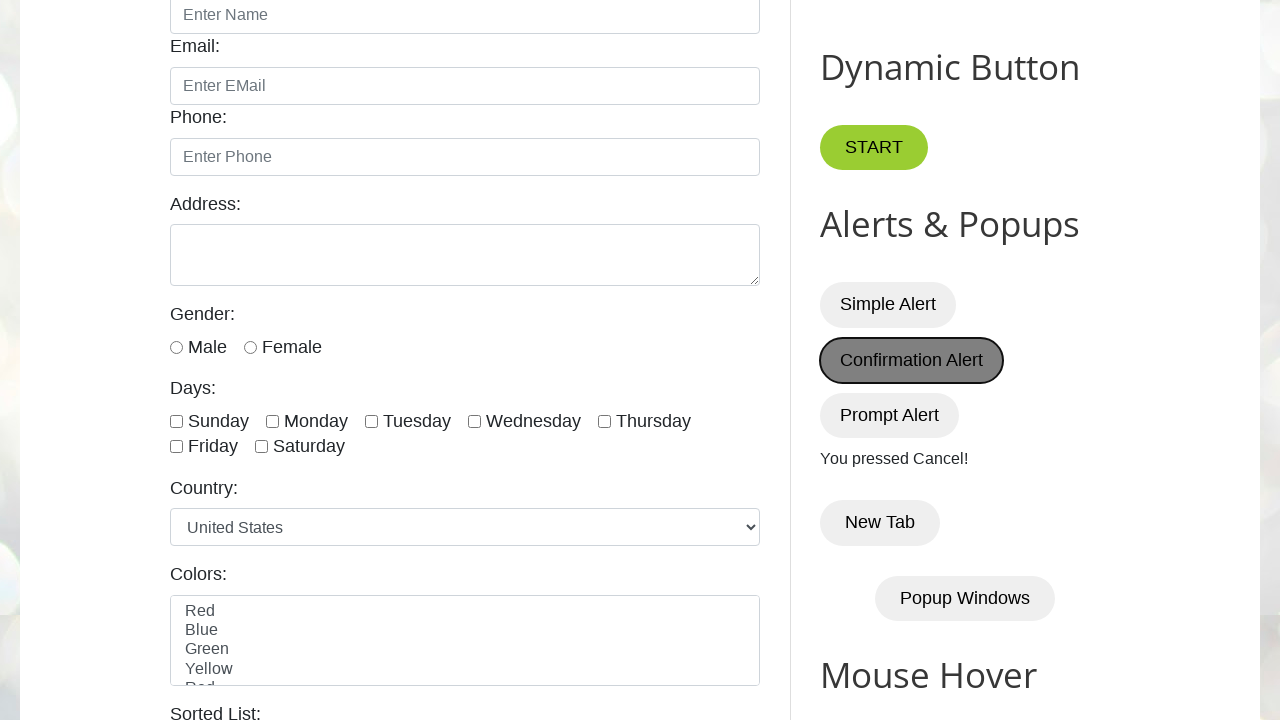

Removed dismiss dialog handler
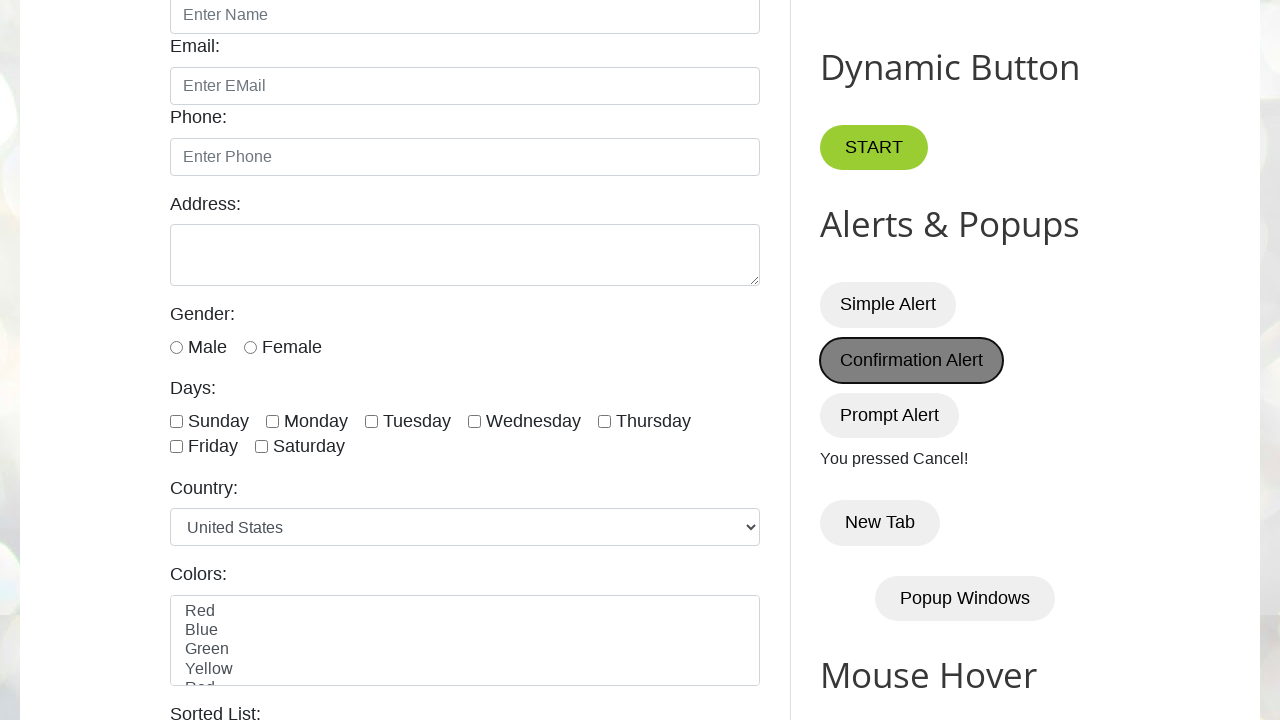

Set up dialog handler to accept confirmation dialog
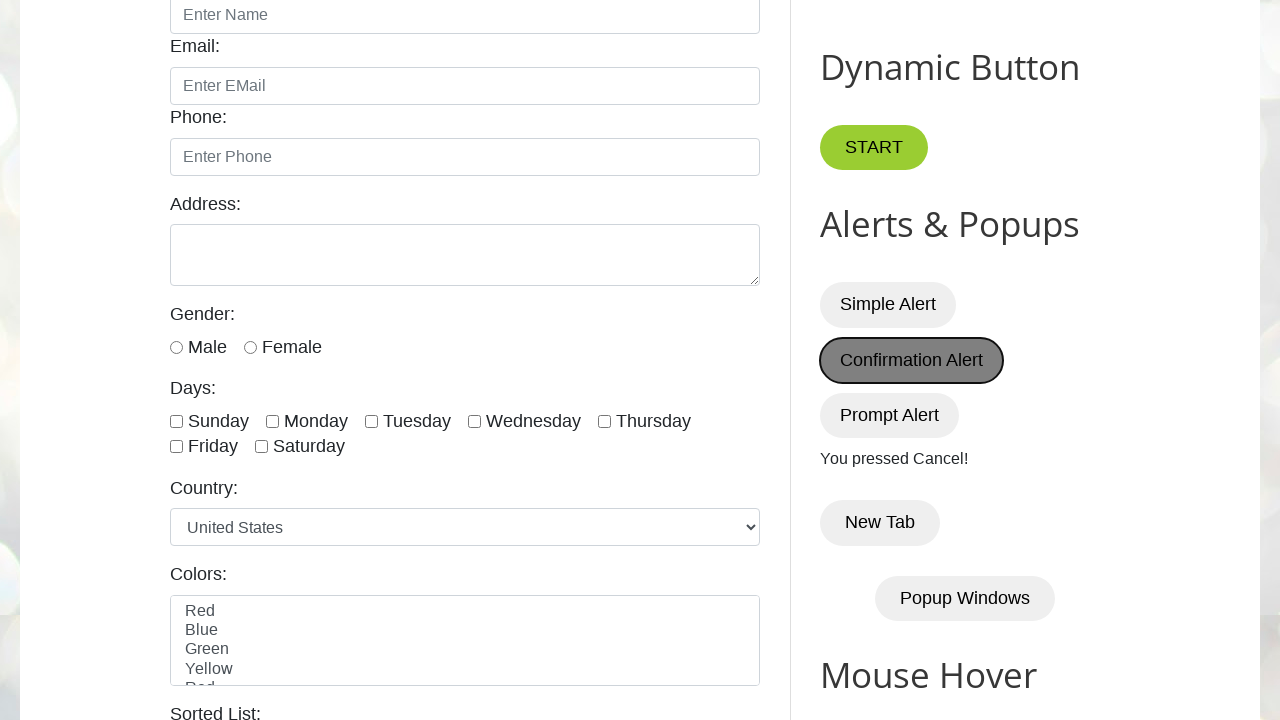

Clicked Confirmation Alert button again at (912, 360) on xpath=//button[@onclick='myFunctionConfirm()']
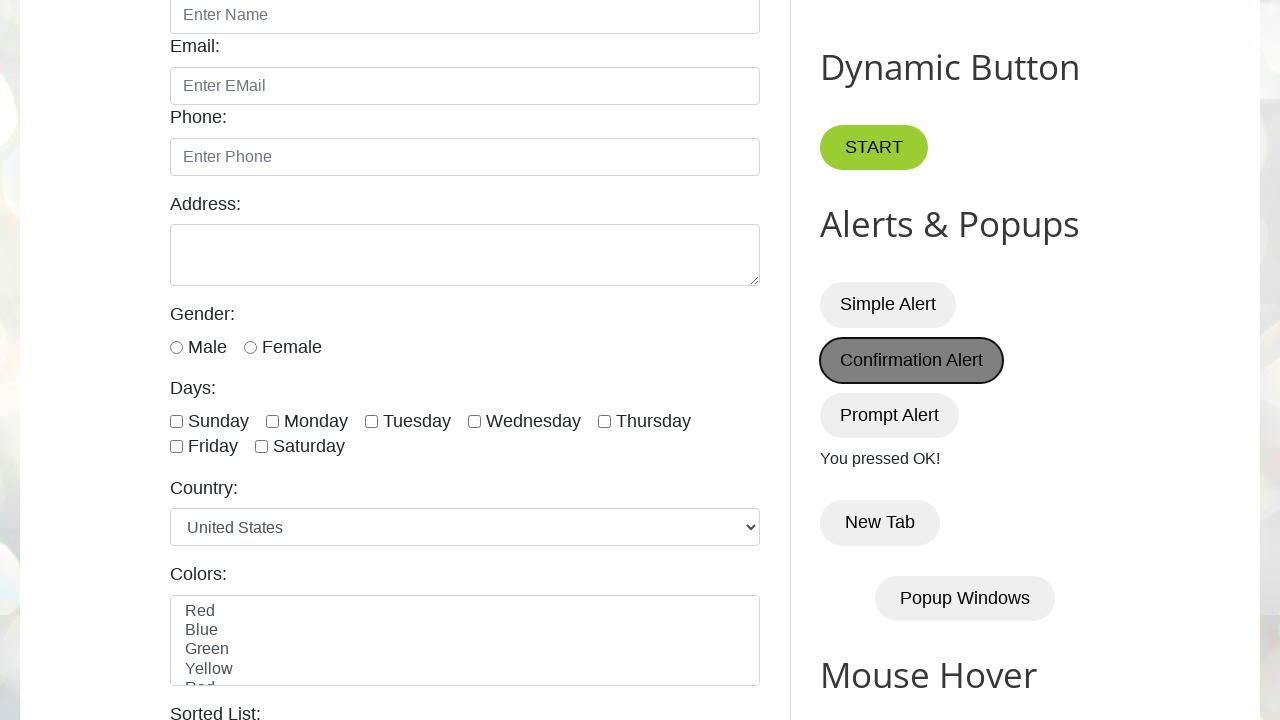

Waited 500ms for demo element to update
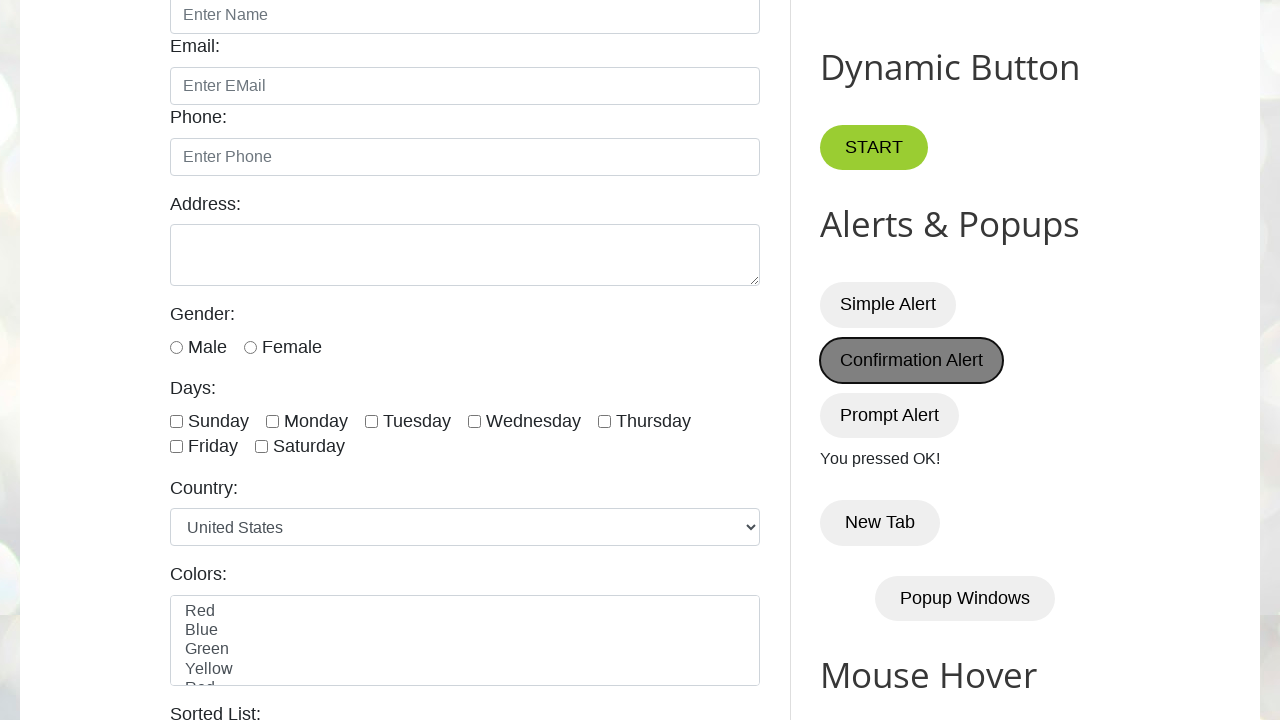

Verified that OK button was pressed
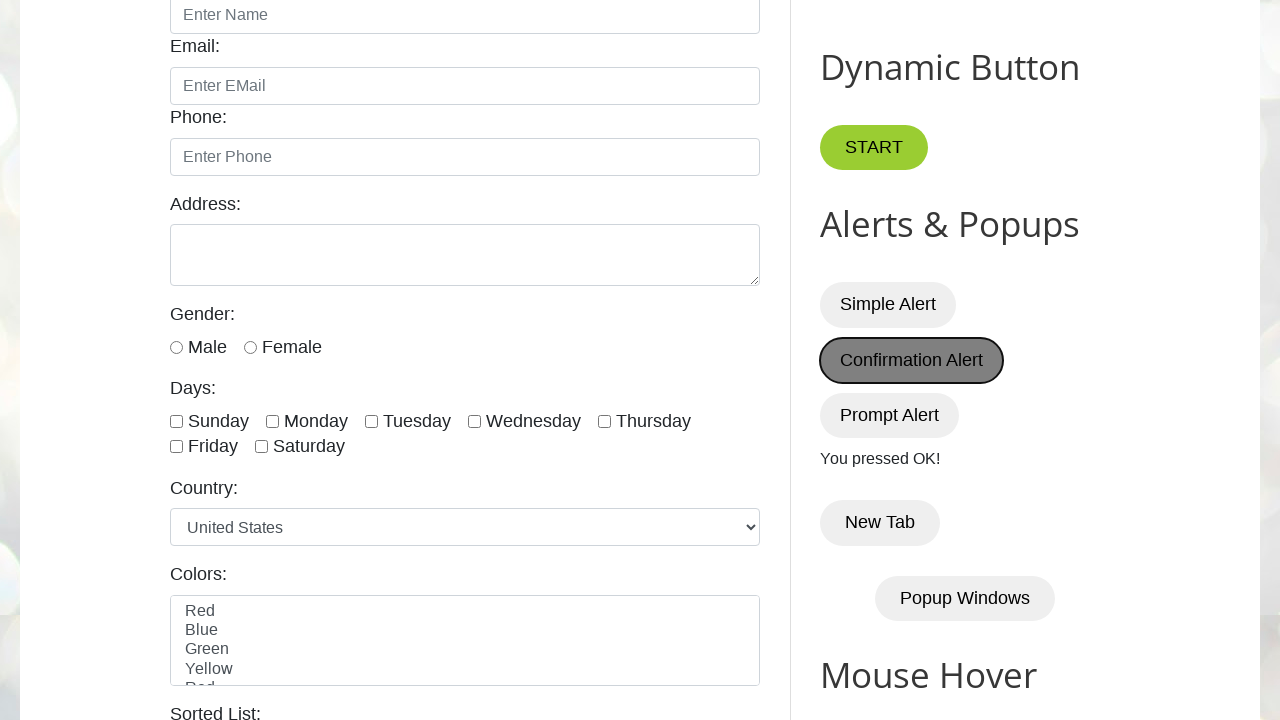

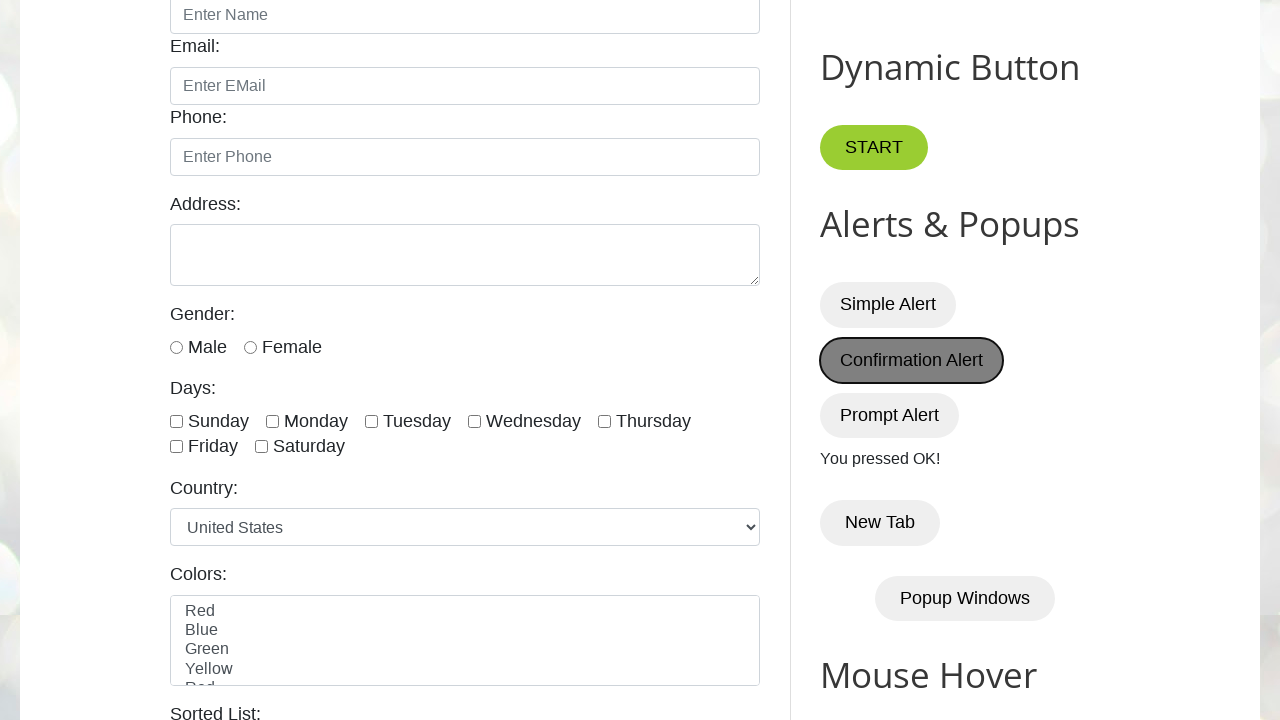